Tests tooltip functionality by hovering over an element to reveal tooltip text and then entering that text into an input field

Starting URL: https://softwaretestingpro.github.io/Automation/Beginner/B-1.17-Tooltip.html

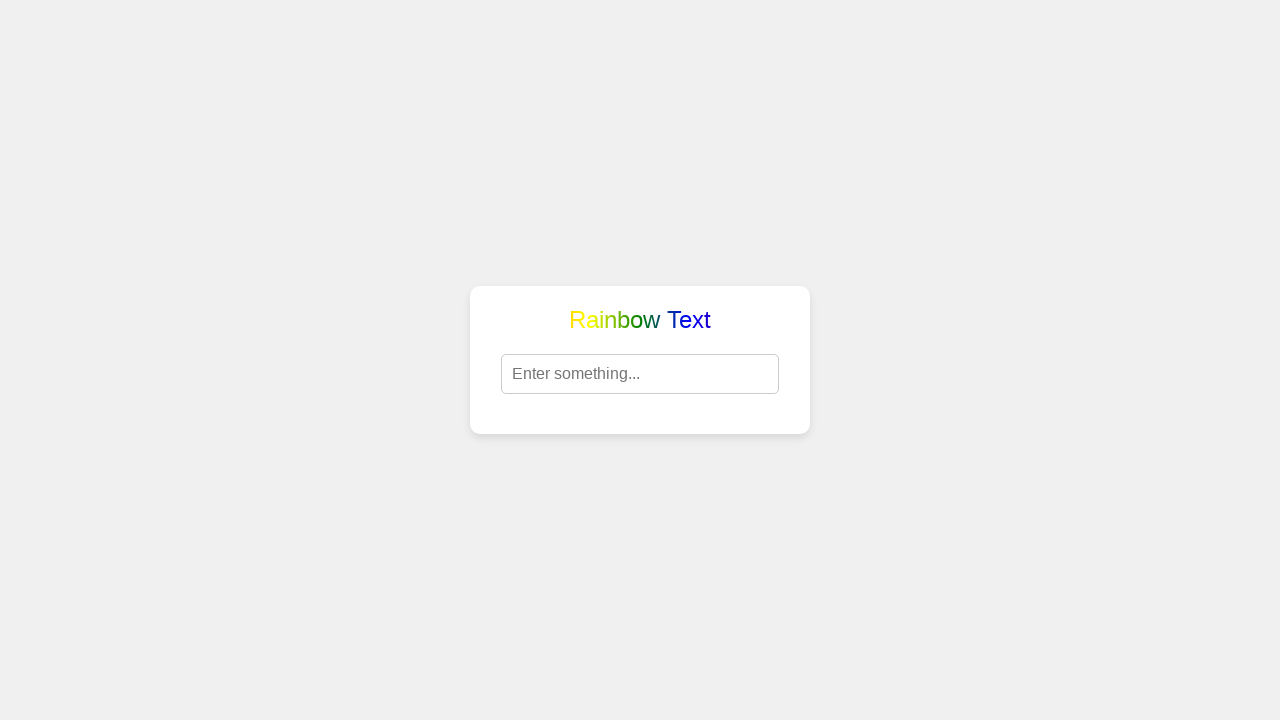

Located the rainbow text element
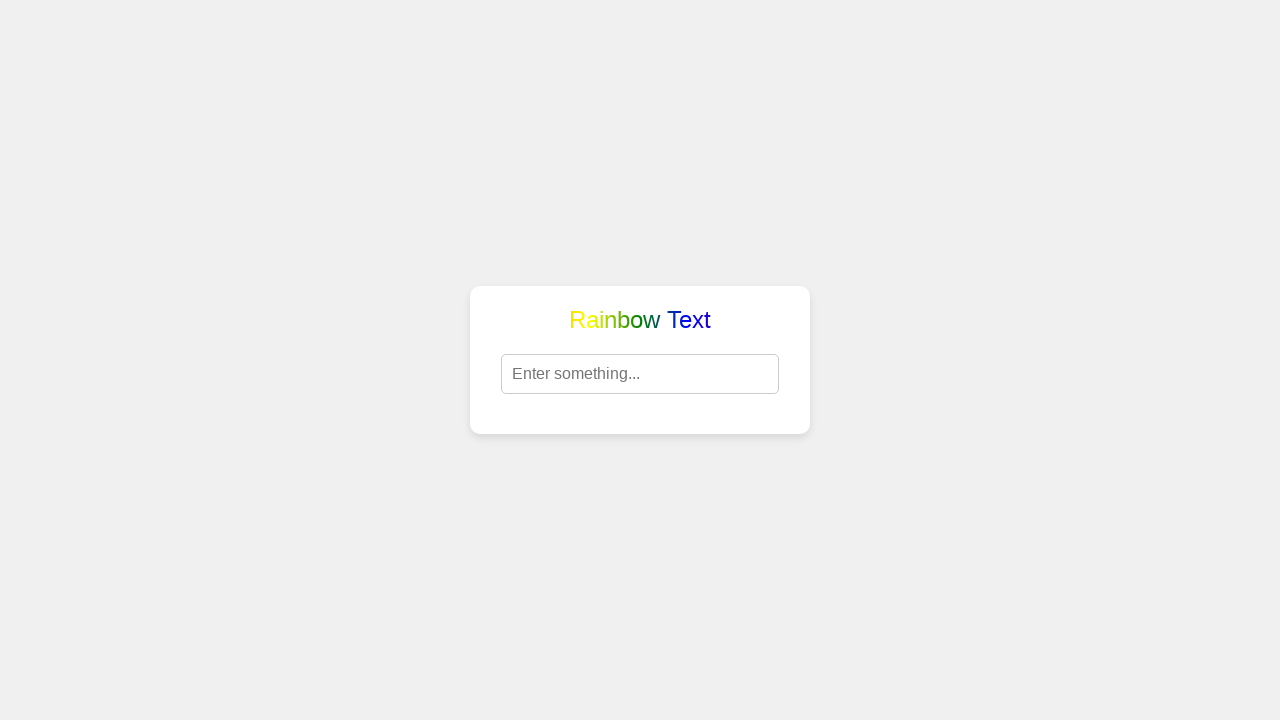

Hovered over rainbow text element to trigger tooltip at (640, 320) on .rainbow-text
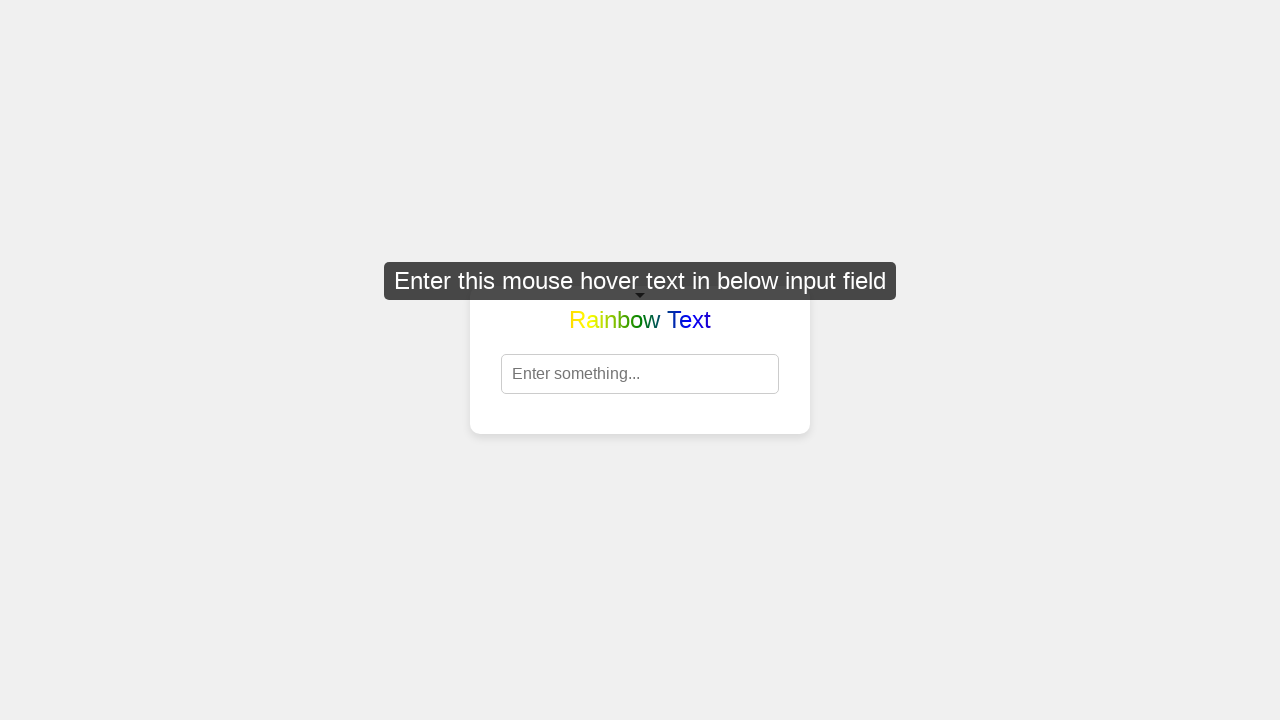

Retrieved tooltip text: 'Enter this mouse hover text in below input field'
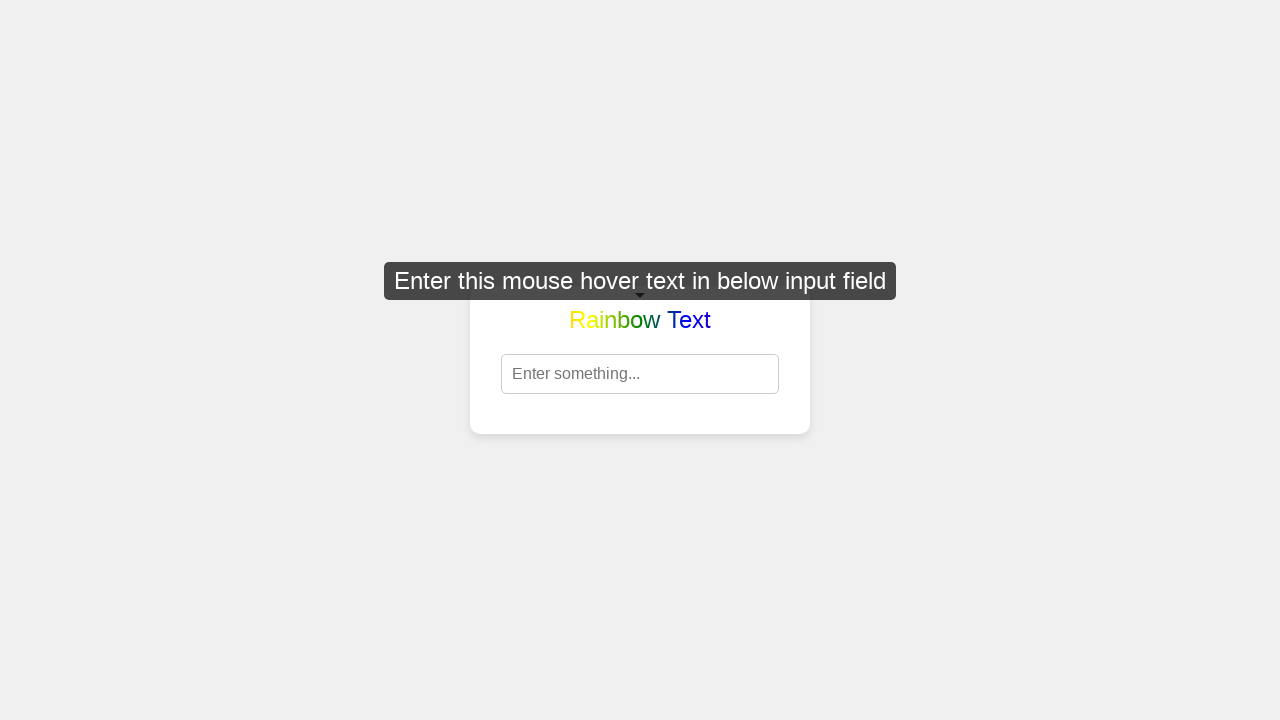

Filled input field with tooltip text on input[type='text']
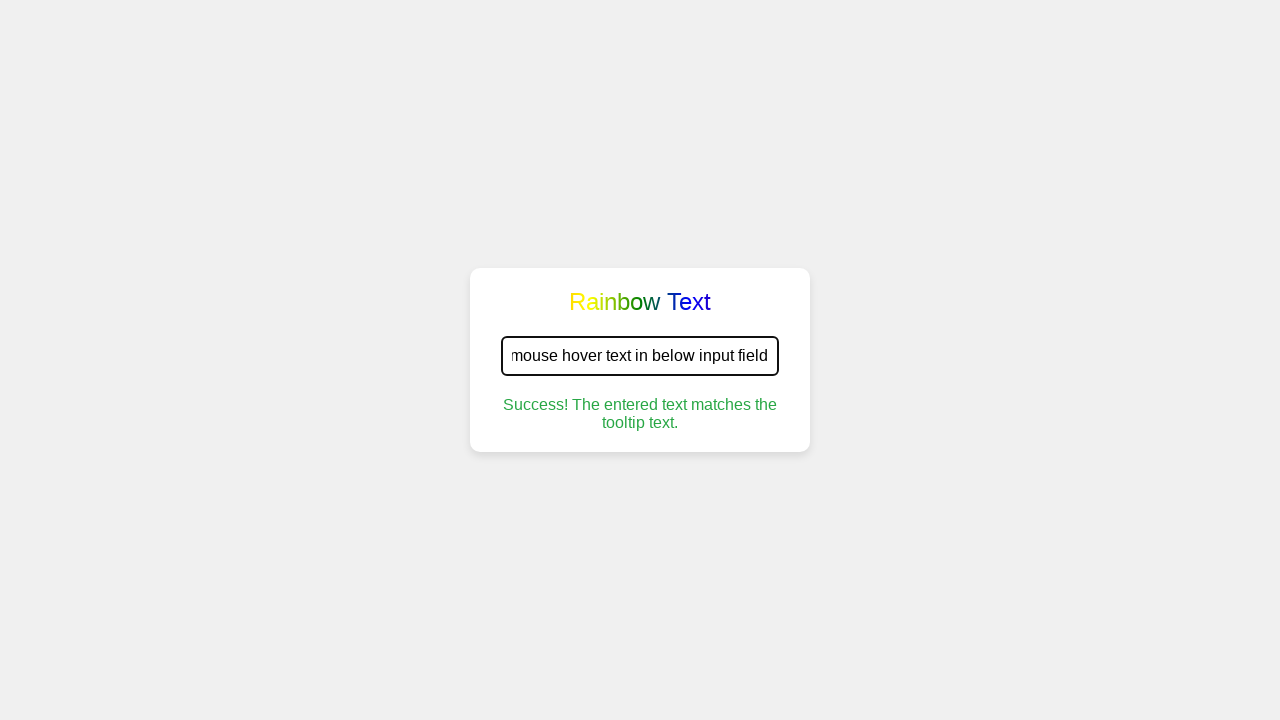

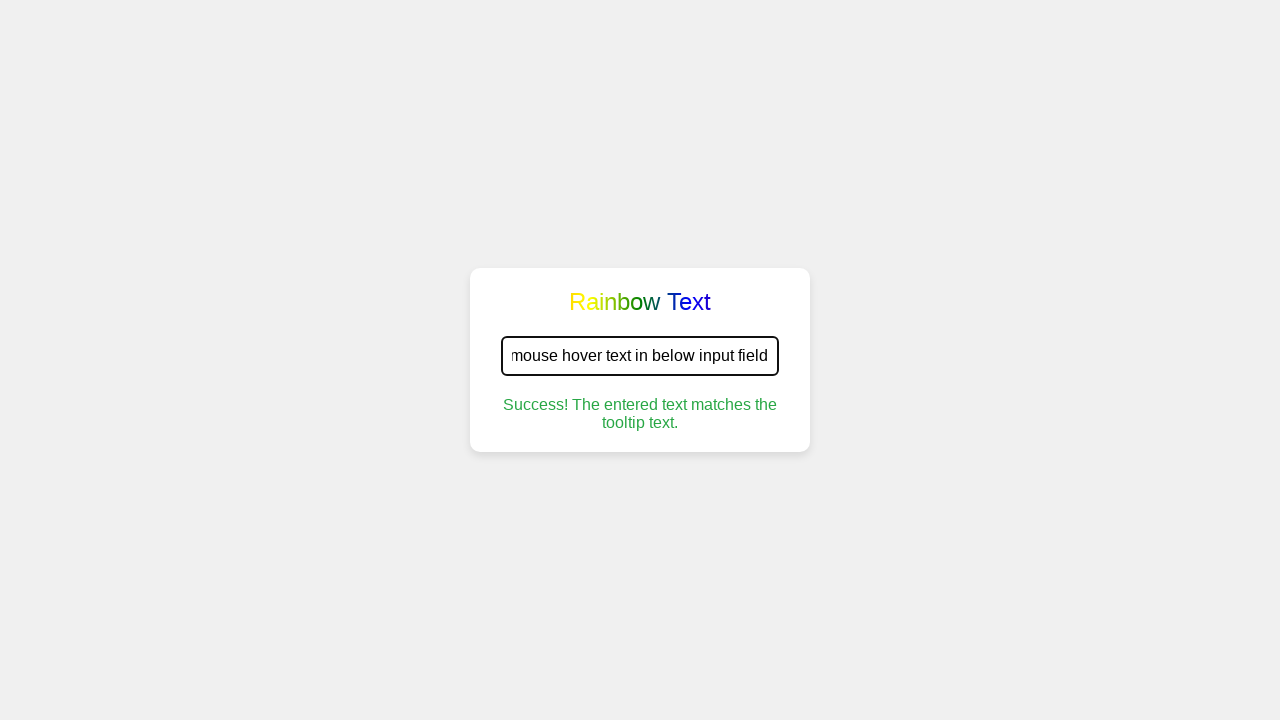